Tests file upload functionality by selecting a file, clicking the upload button, and verifying the "File Uploaded!" confirmation message is displayed.

Starting URL: https://the-internet.herokuapp.com/upload

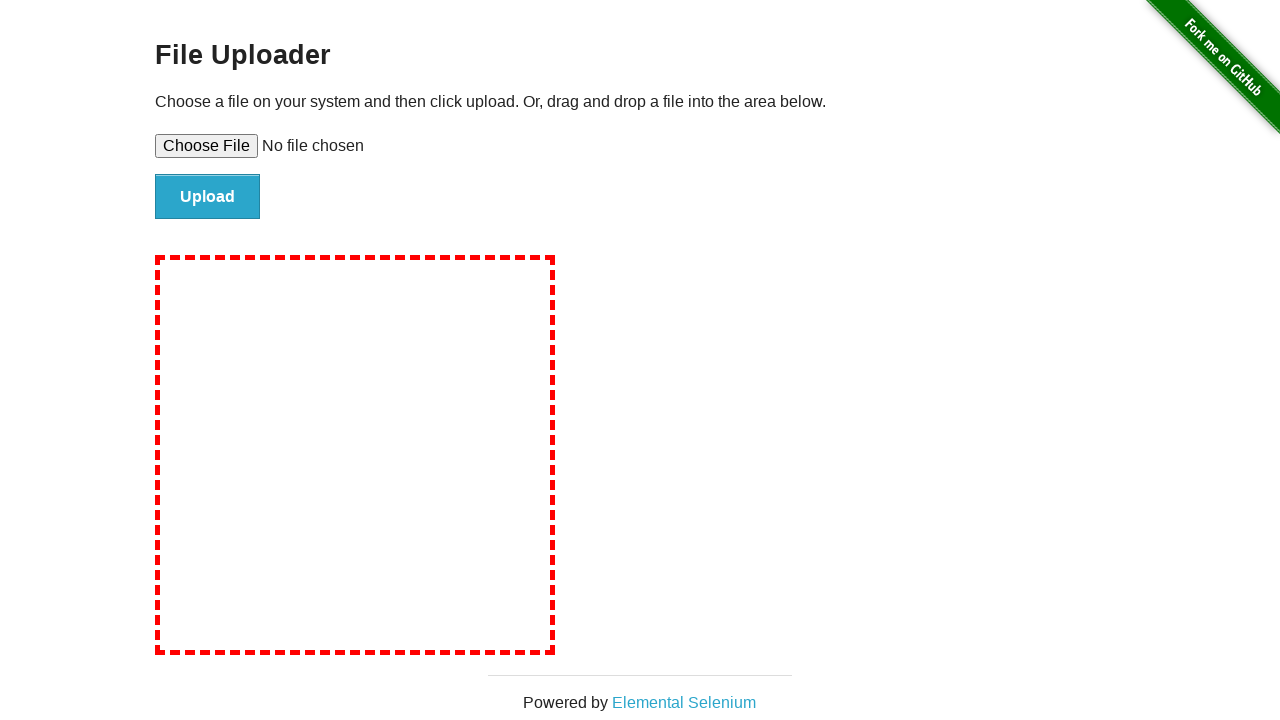

Created temporary test file for upload
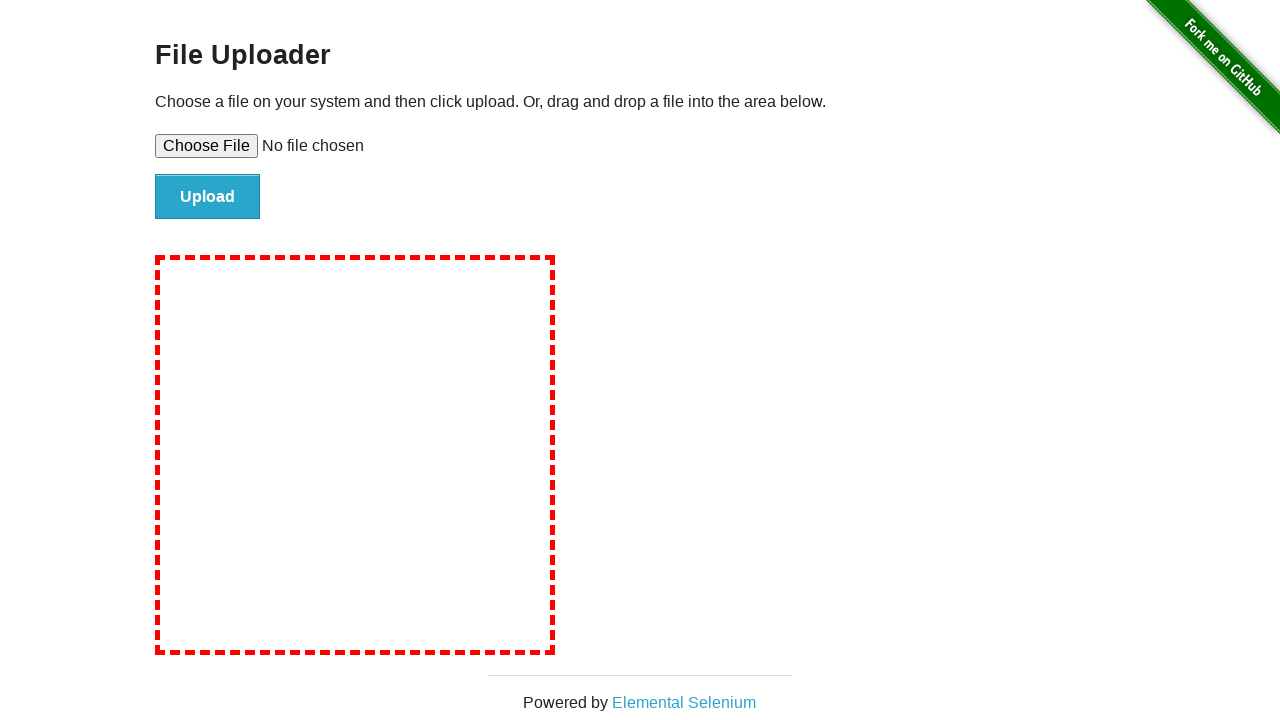

Selected test file using file input element
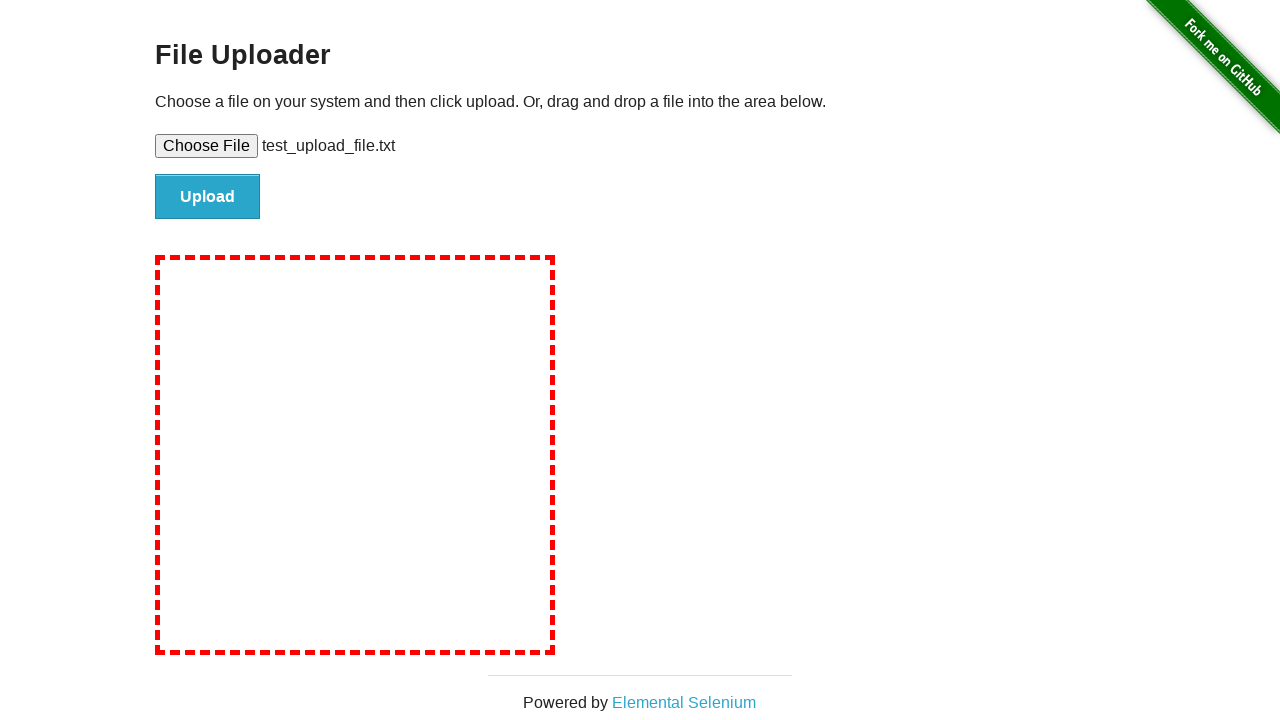

Clicked the upload button at (208, 197) on #file-submit
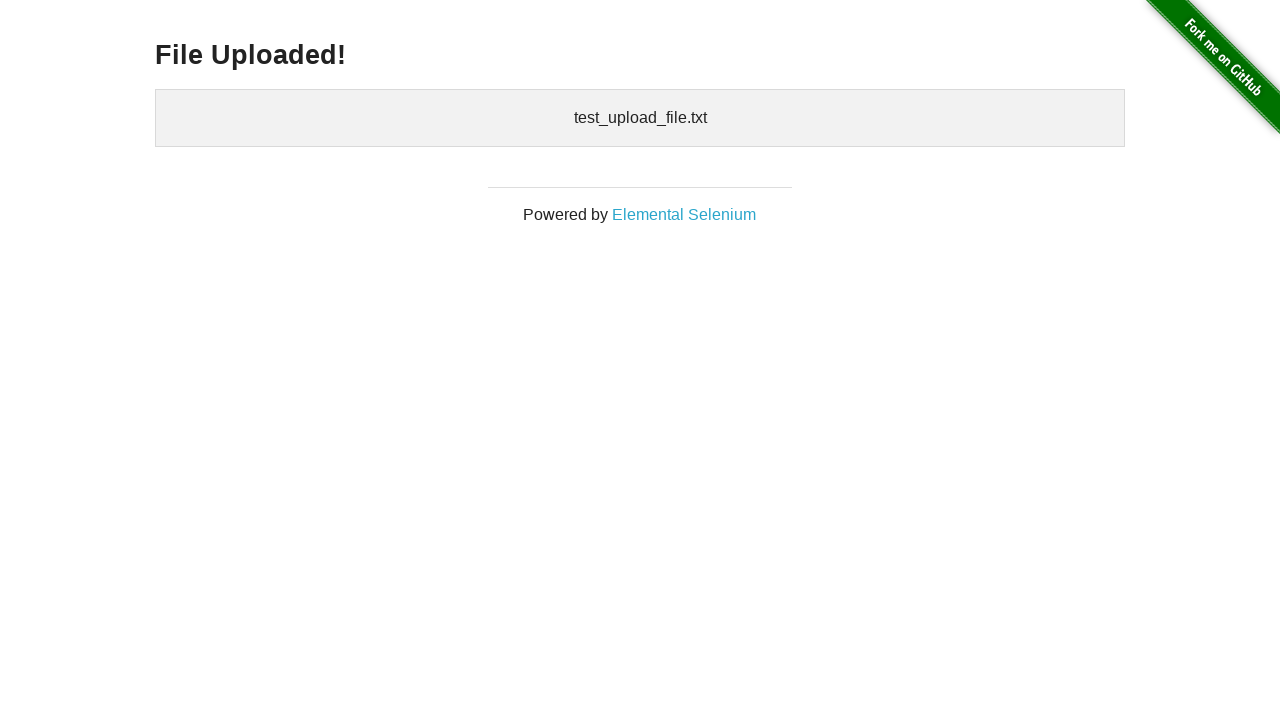

Waited for success message heading to appear
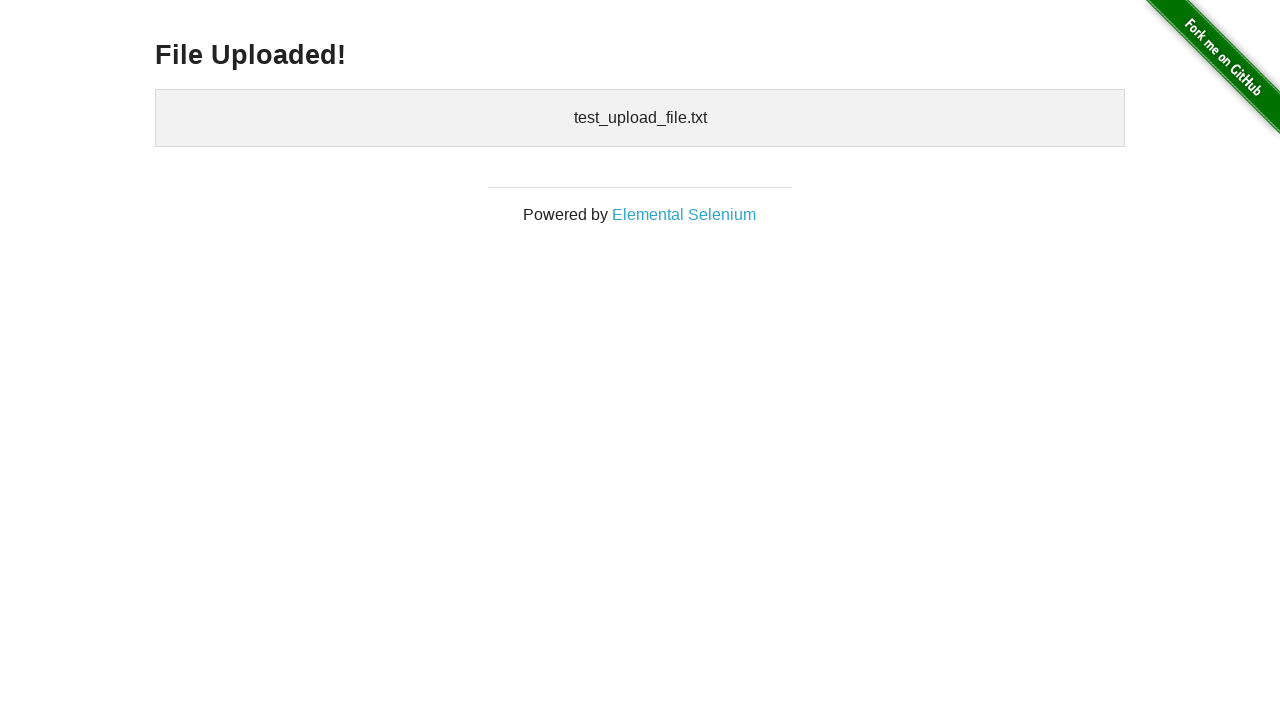

Retrieved success message text: 'File Uploaded!'
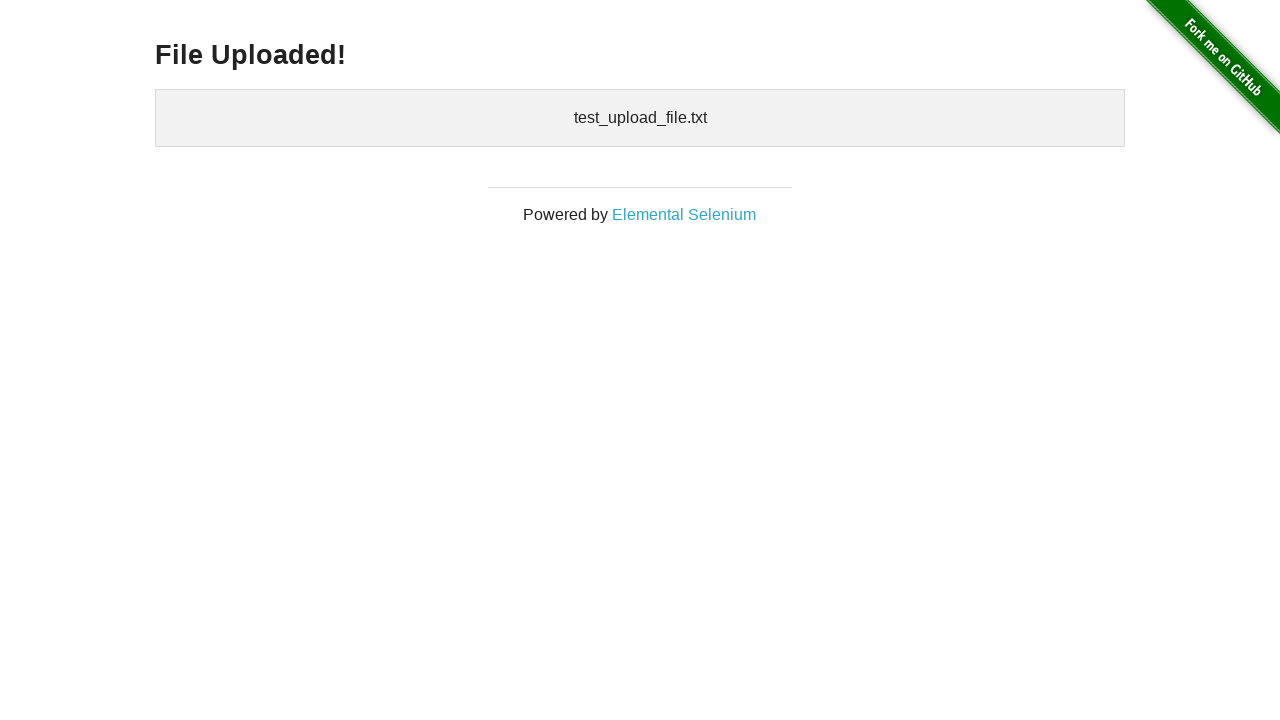

Verified 'File Uploaded!' confirmation message is displayed
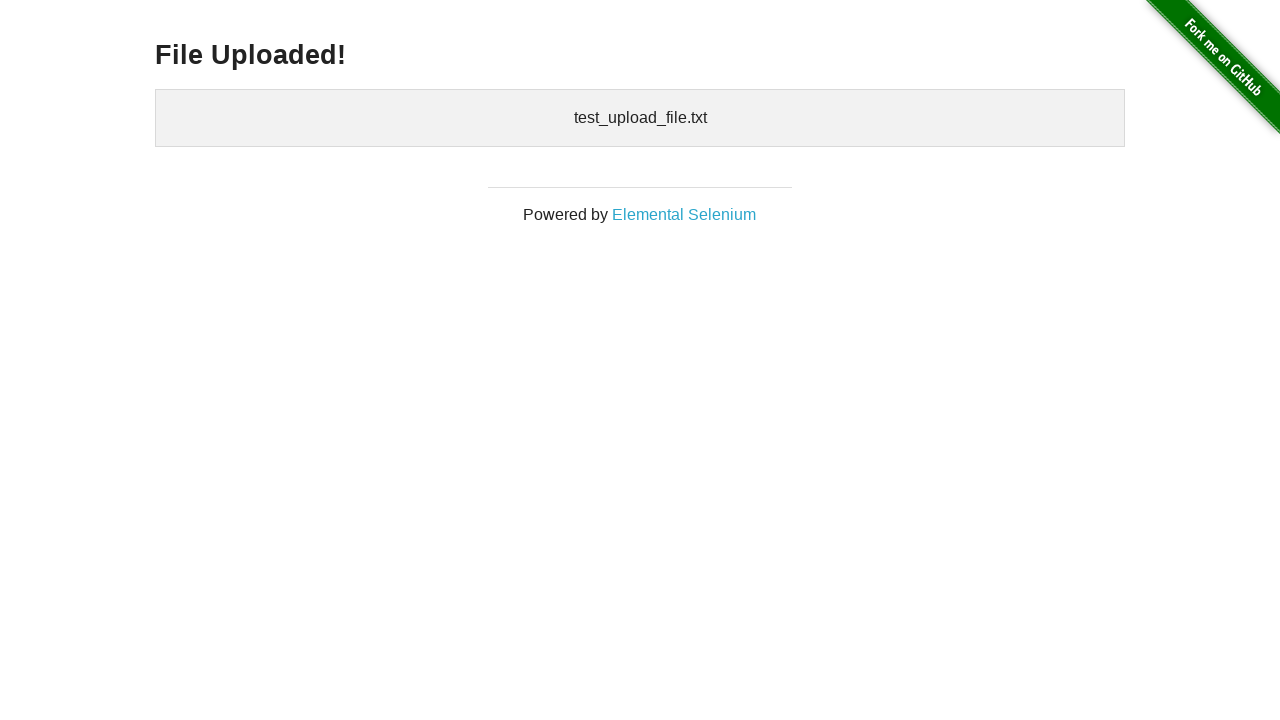

Cleaned up temporary test file
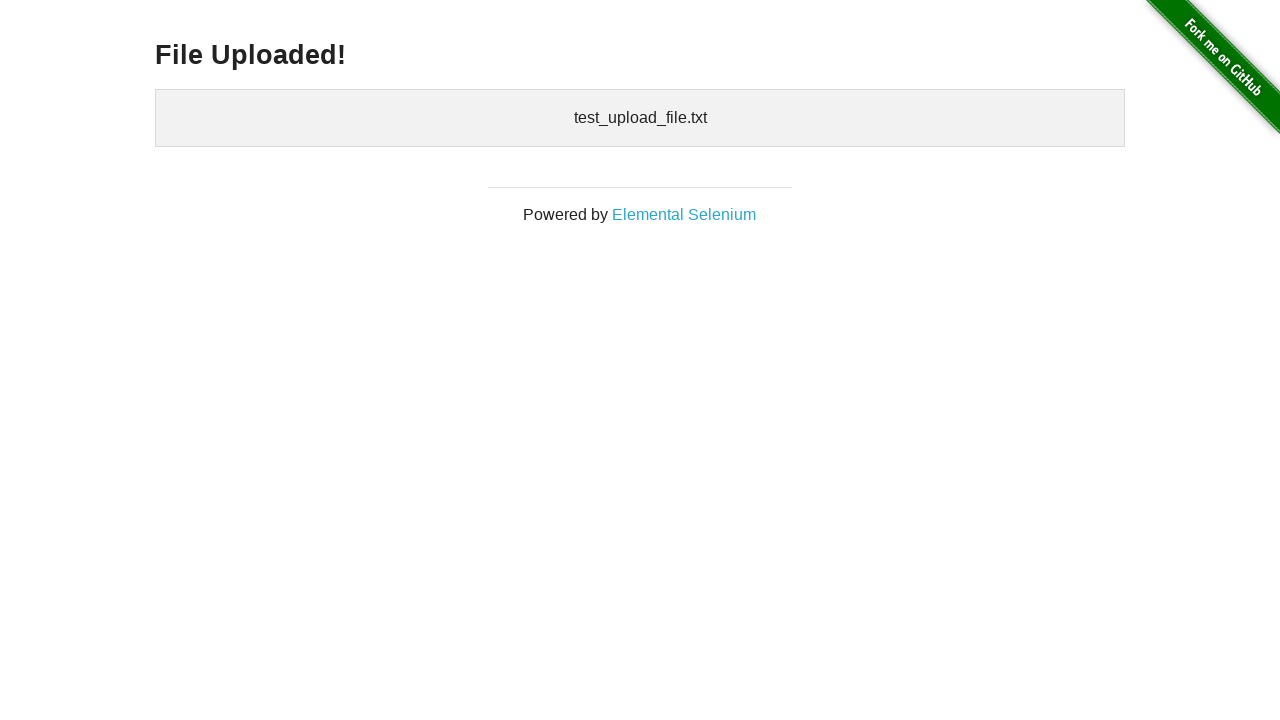

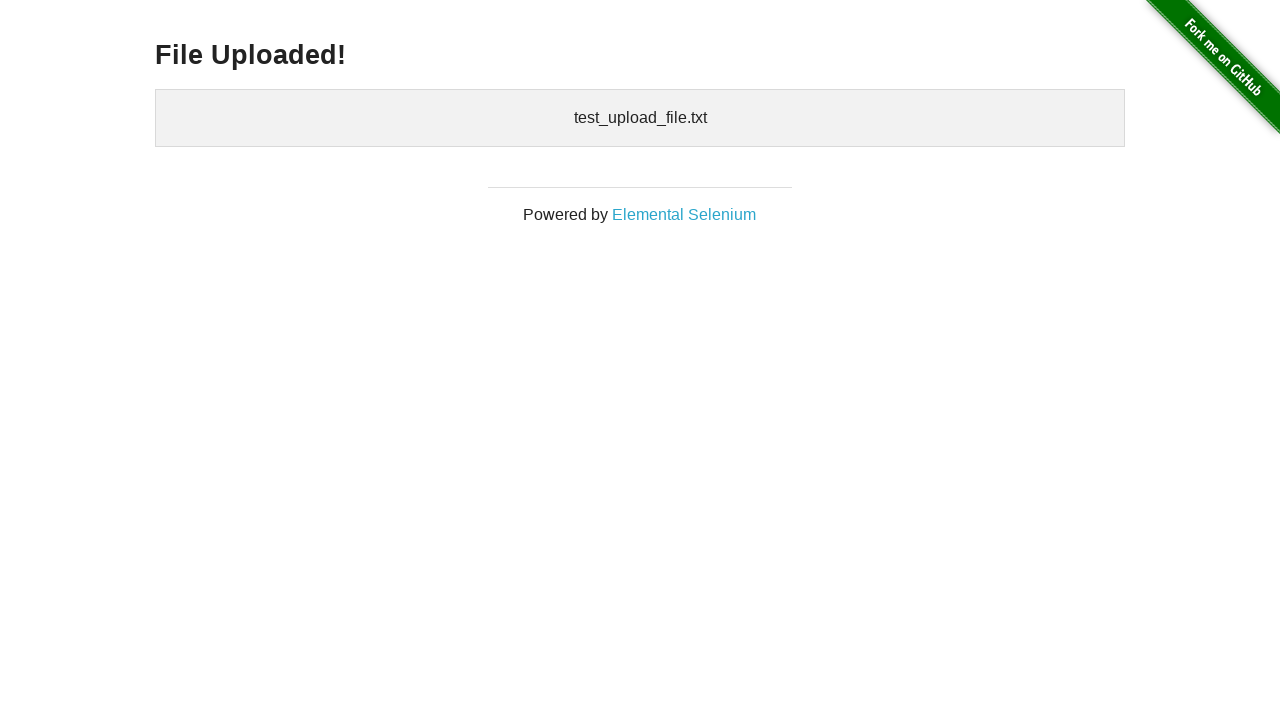